Tests file download functionality by navigating to a download page and clicking on a test.txt file link to initiate download

Starting URL: https://the-internet.herokuapp.com/download

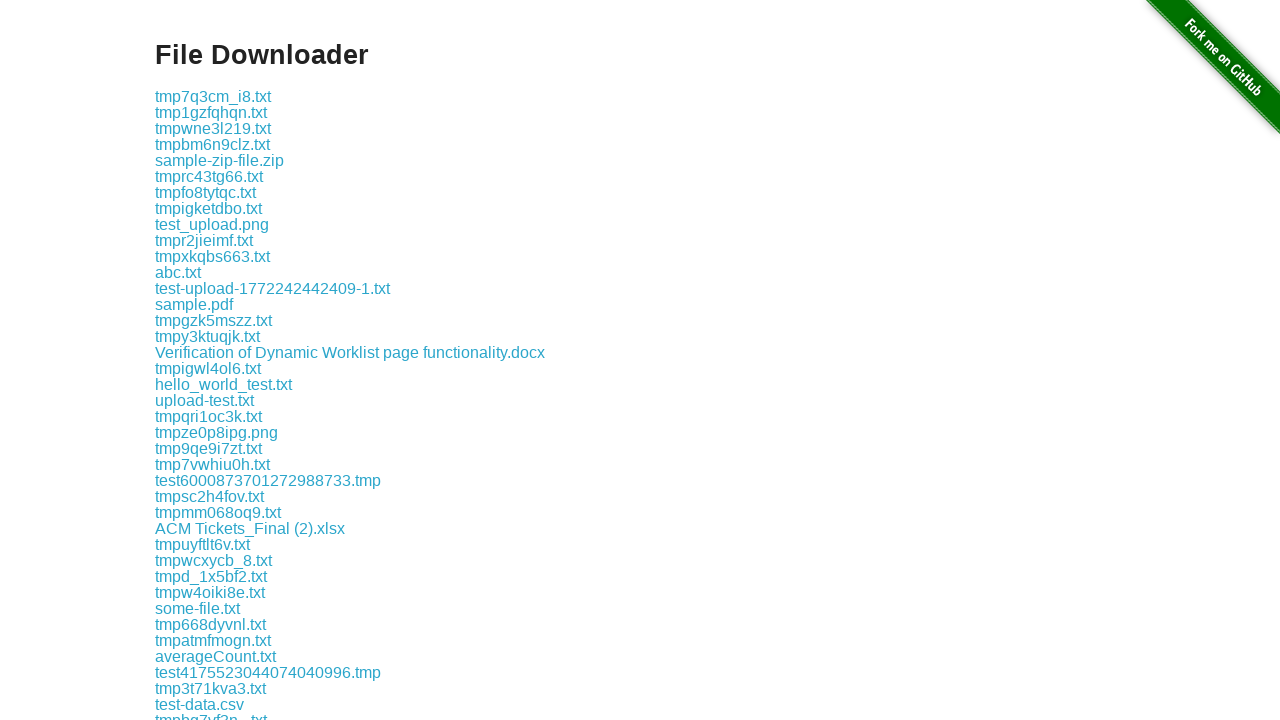

Navigated to download page
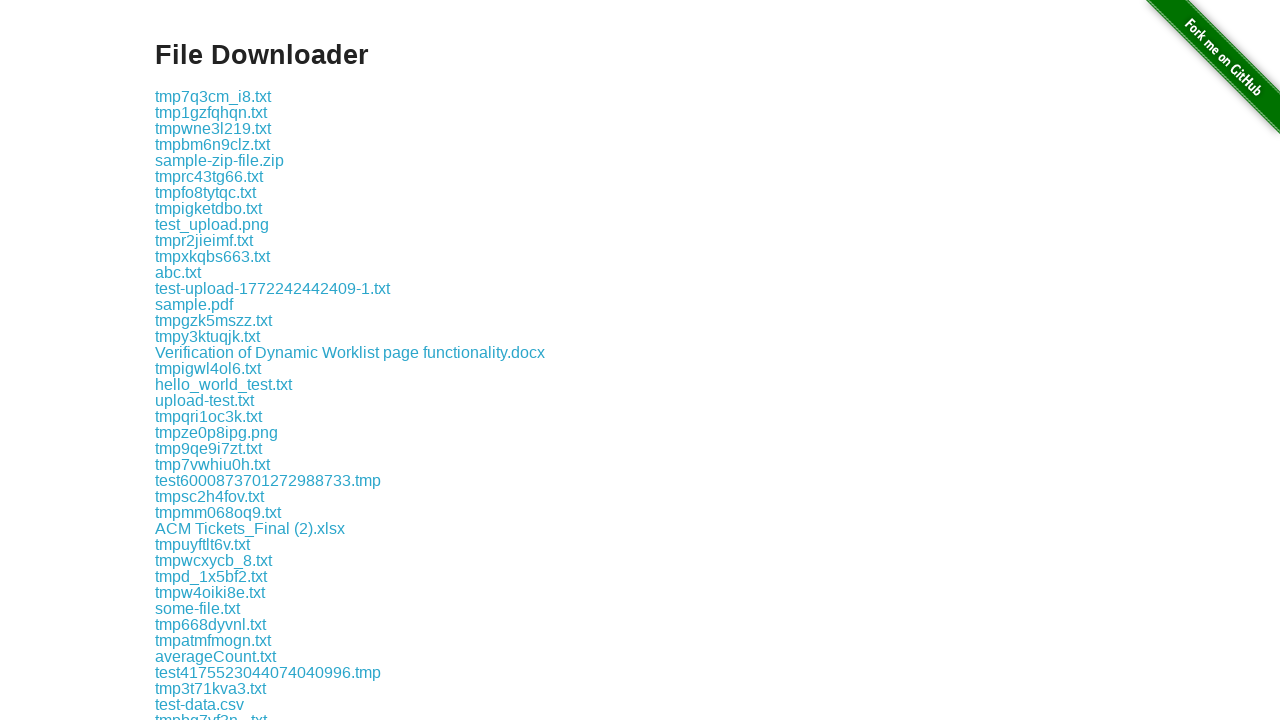

Clicked on test.txt file link to initiate download at (178, 360) on xpath=//a[text()='test.txt']
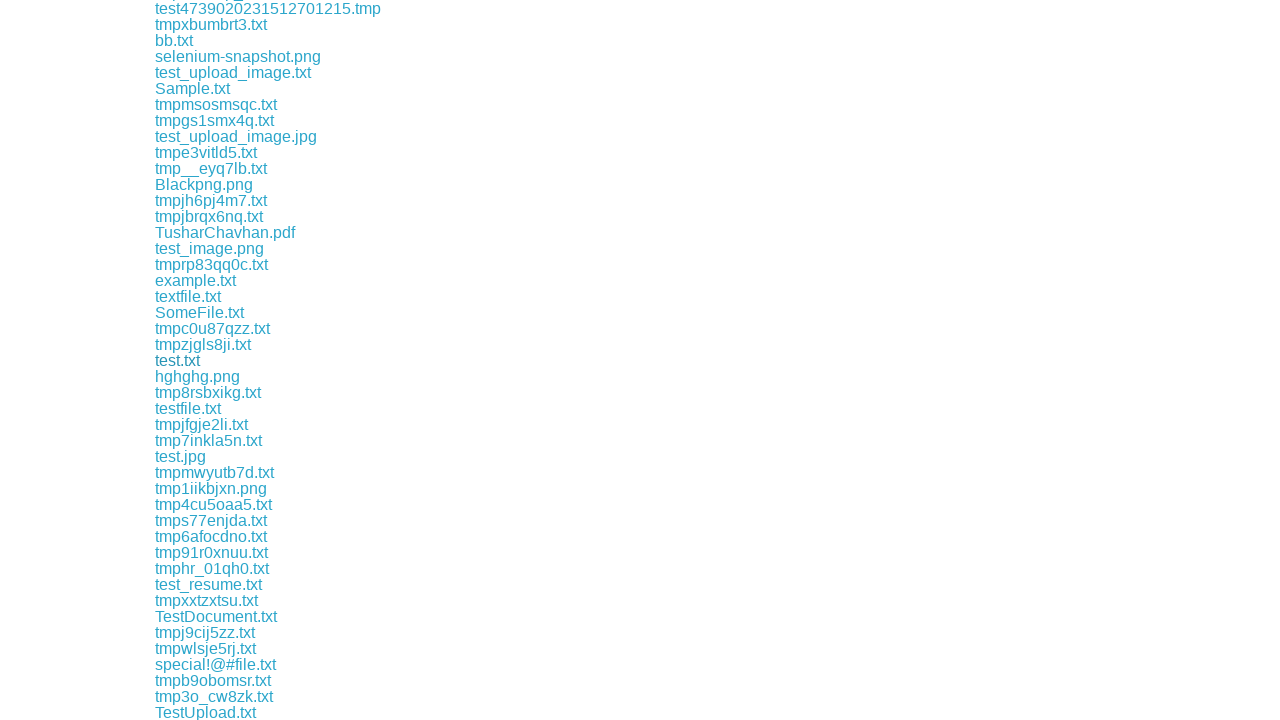

Waited for download to initiate
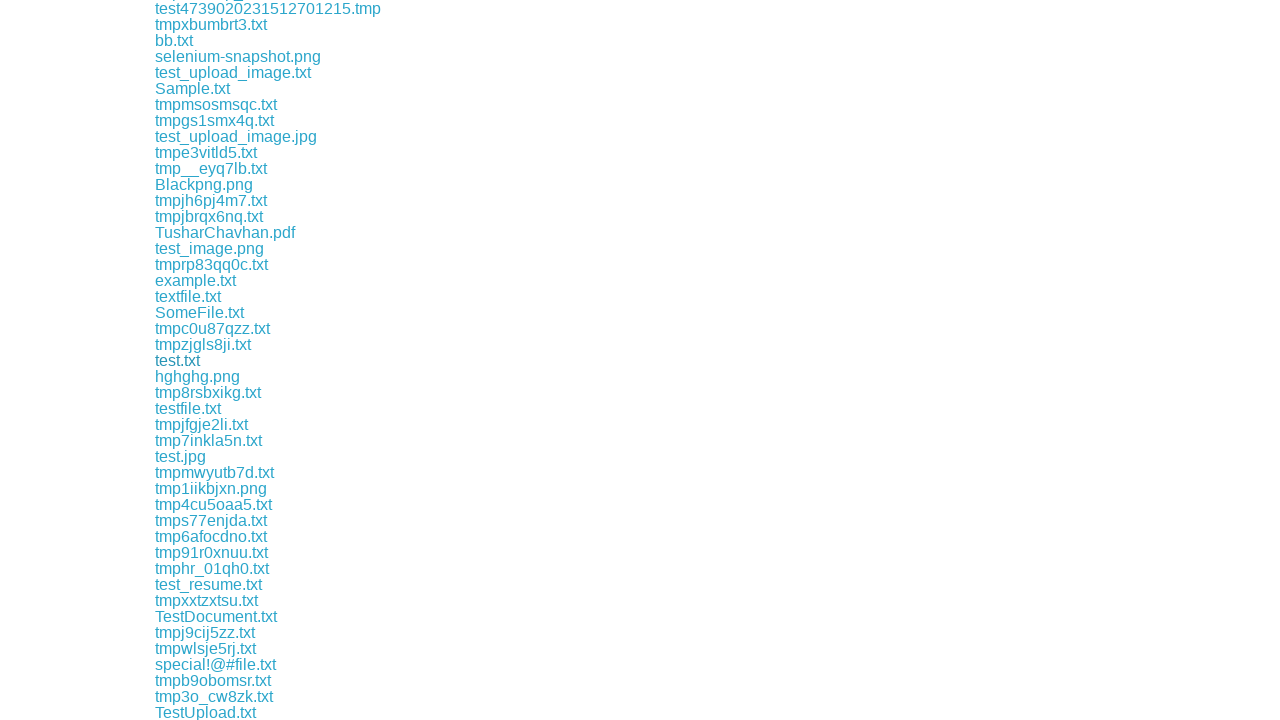

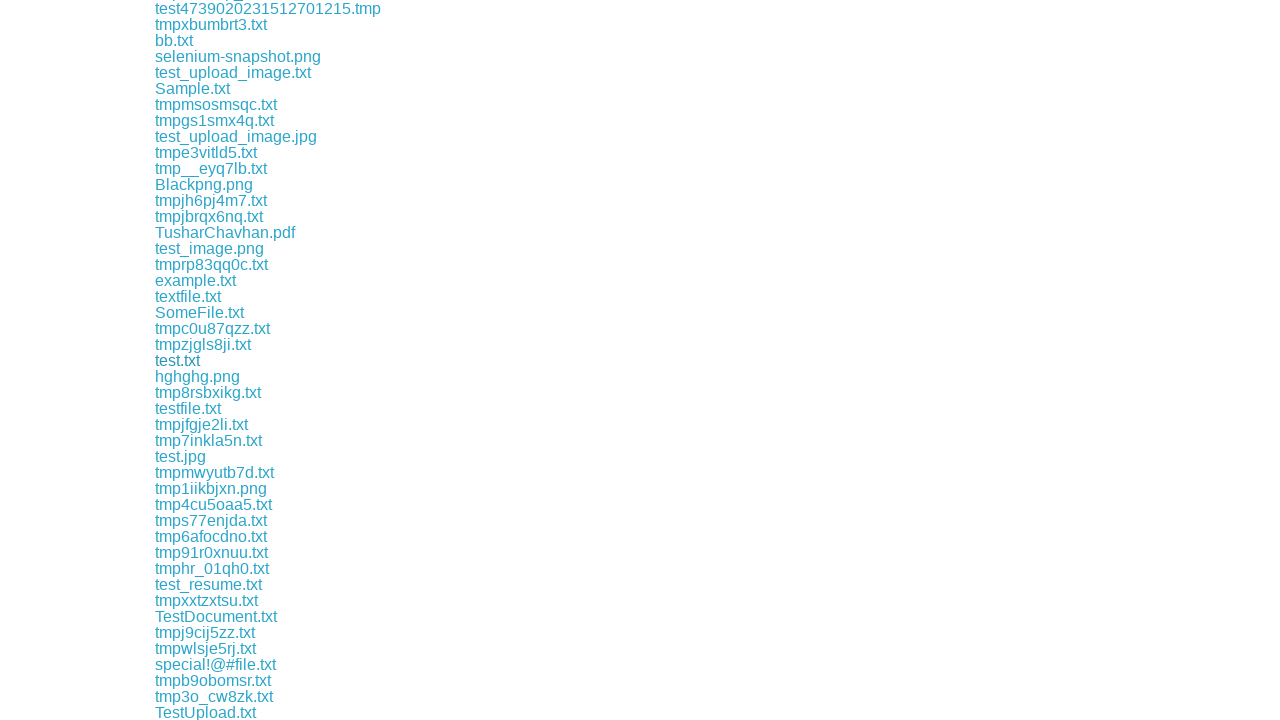